Tests clicking the Home link and verifying the page title equals "Practice"

Starting URL: https://practice.cydeo.com

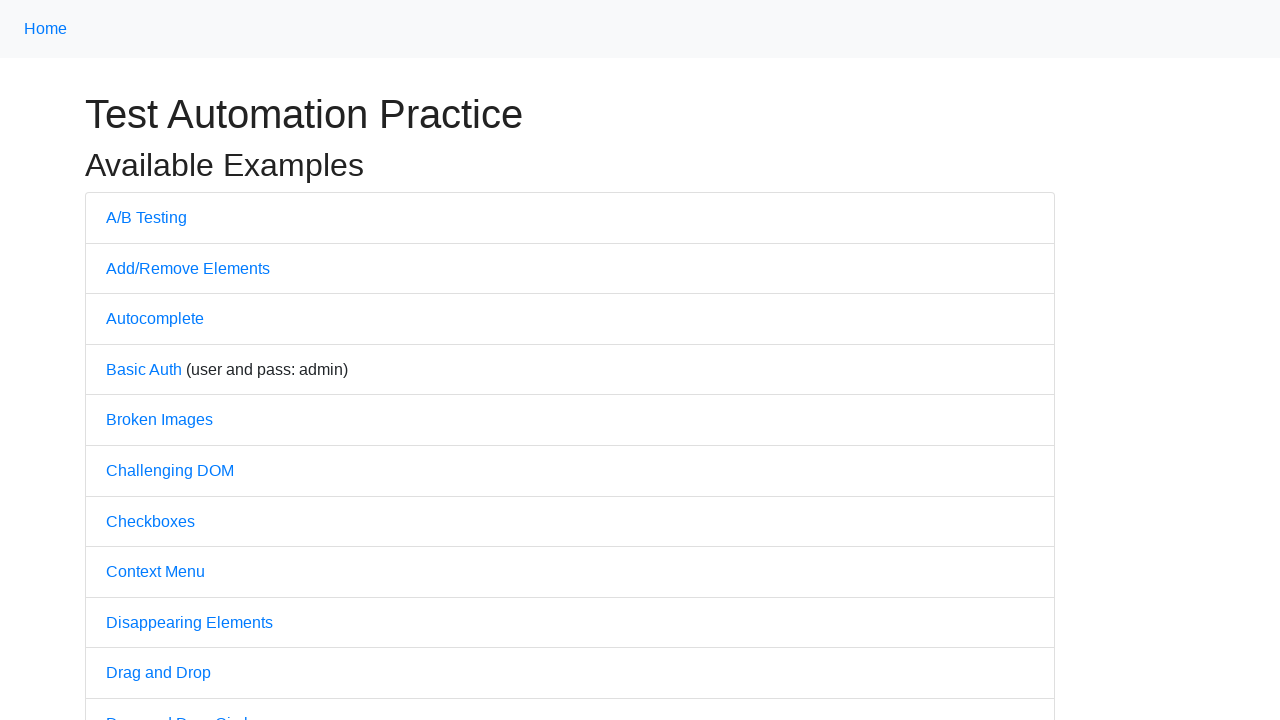

Clicked on Home link at (46, 29) on a:text('Home')
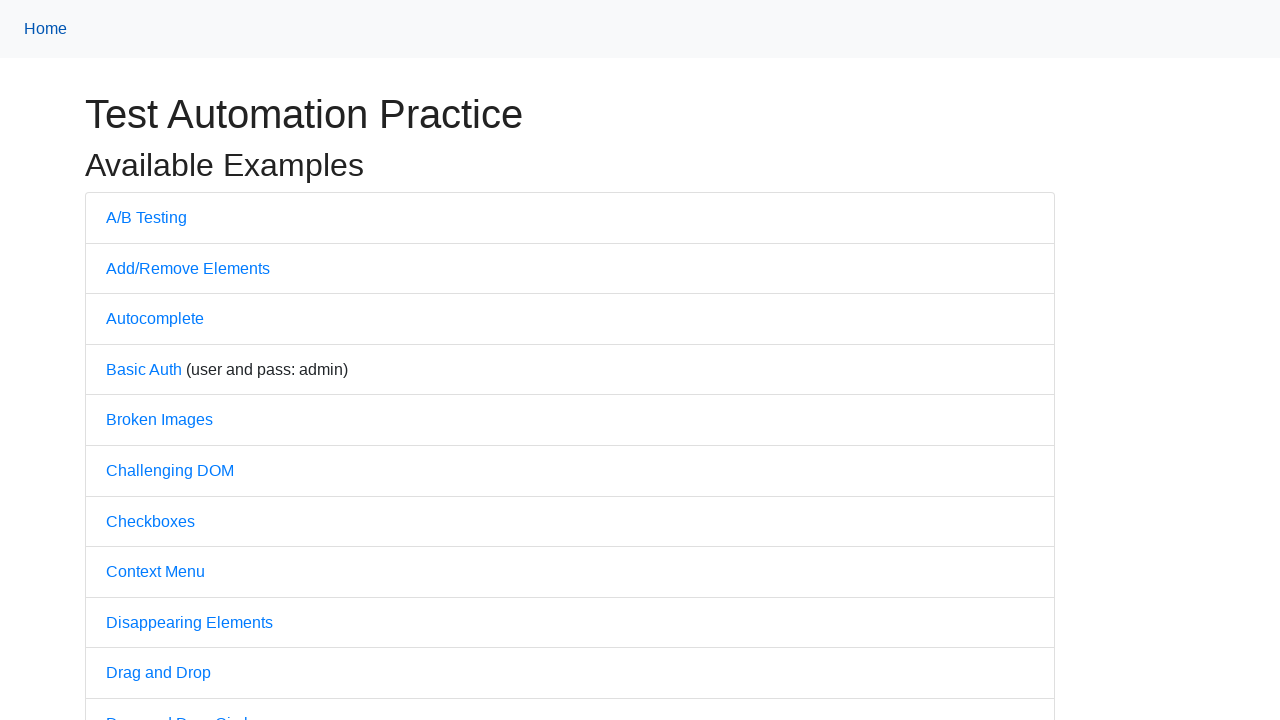

Verified page title equals 'Practice'
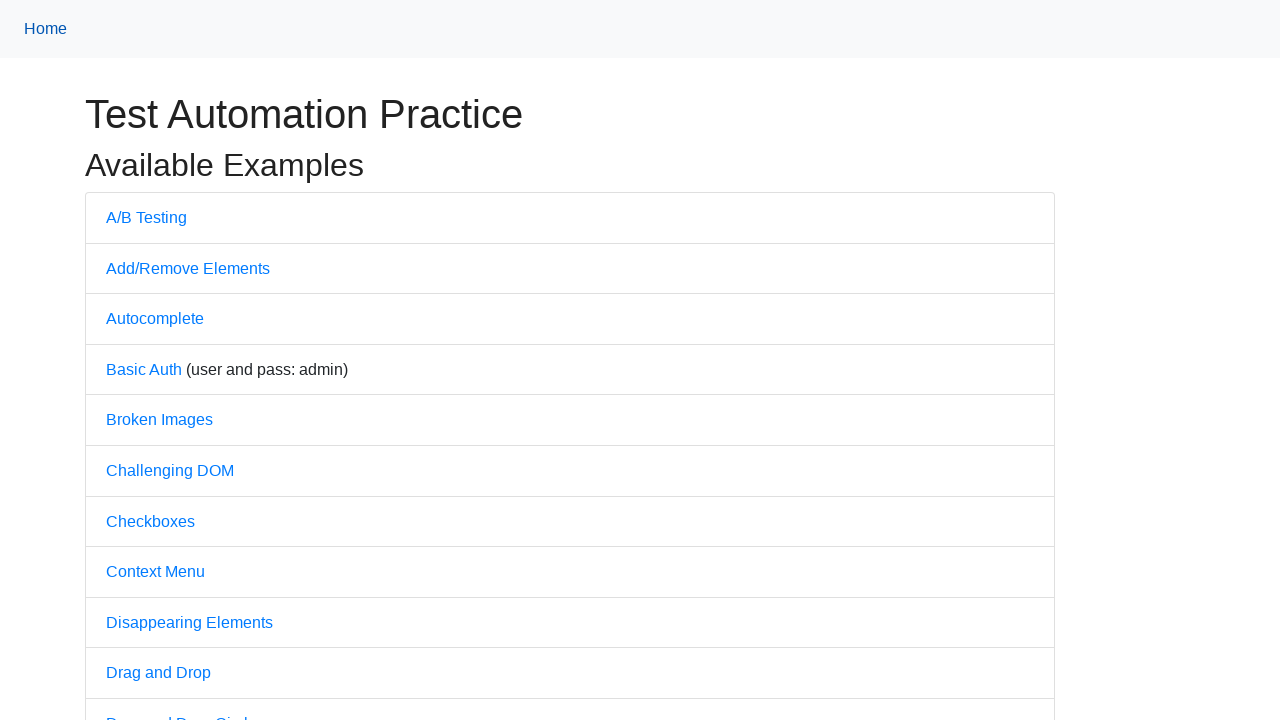

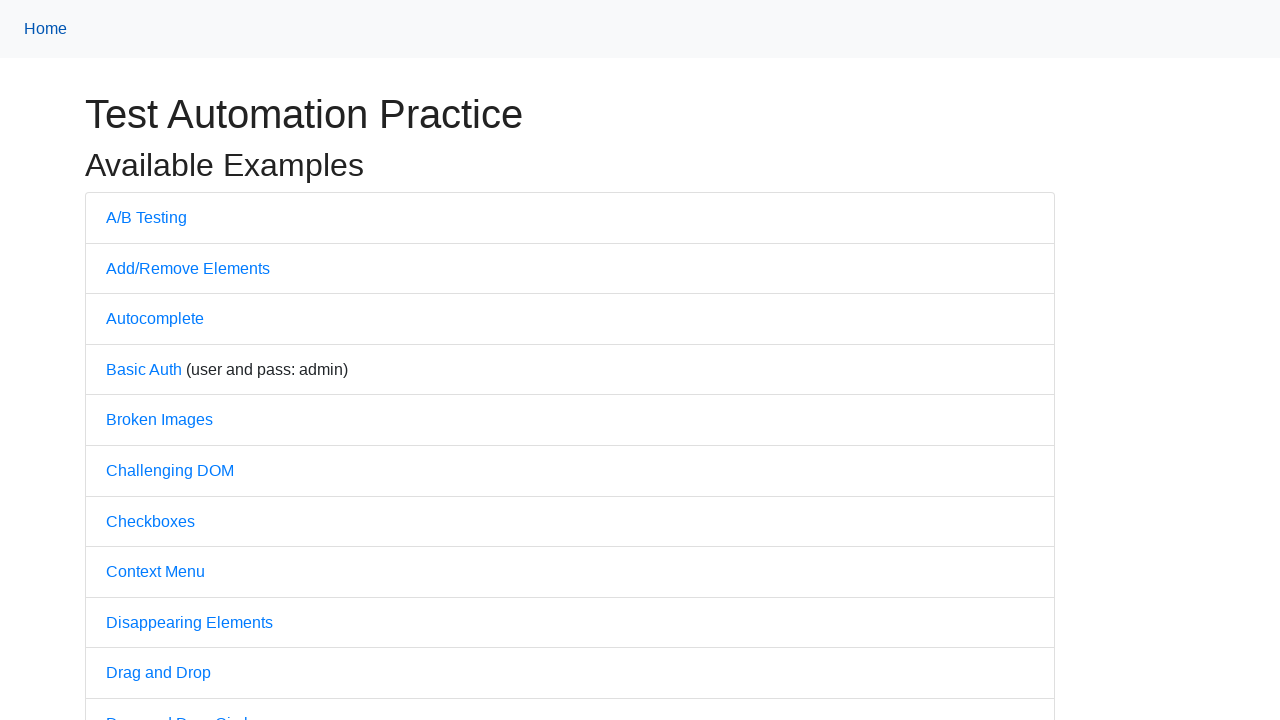